Tests scrolling functionality by scrolling down to a specific element (CYDEO link) and then scrolling back up using Page Up key

Starting URL: https://practice.cydeo.com/

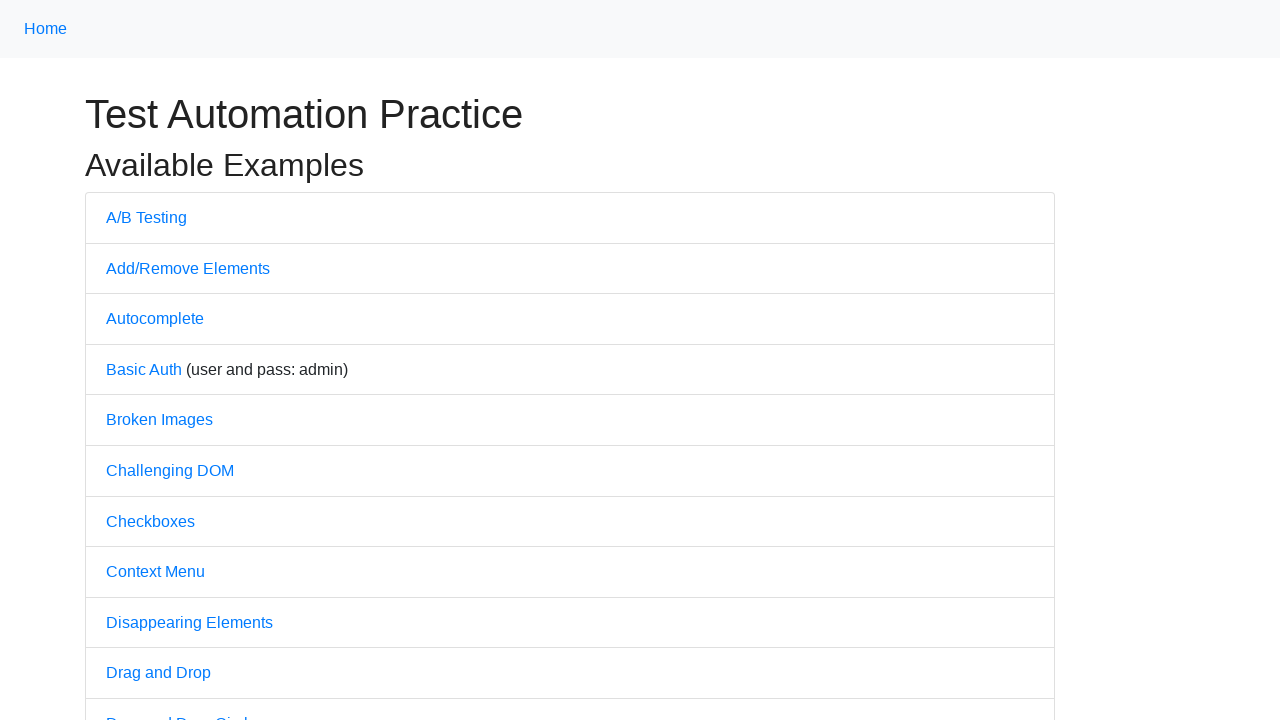

Located CYDEO link element
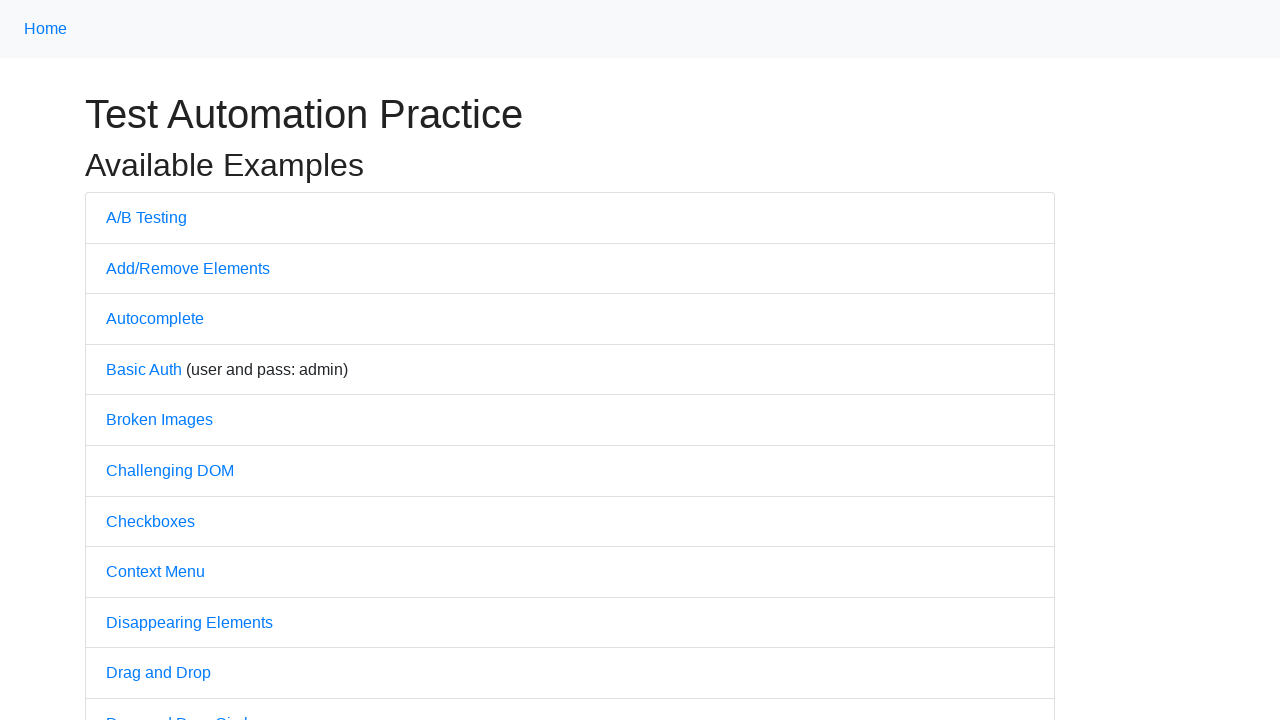

Scrolled down to CYDEO link at the bottom of the page
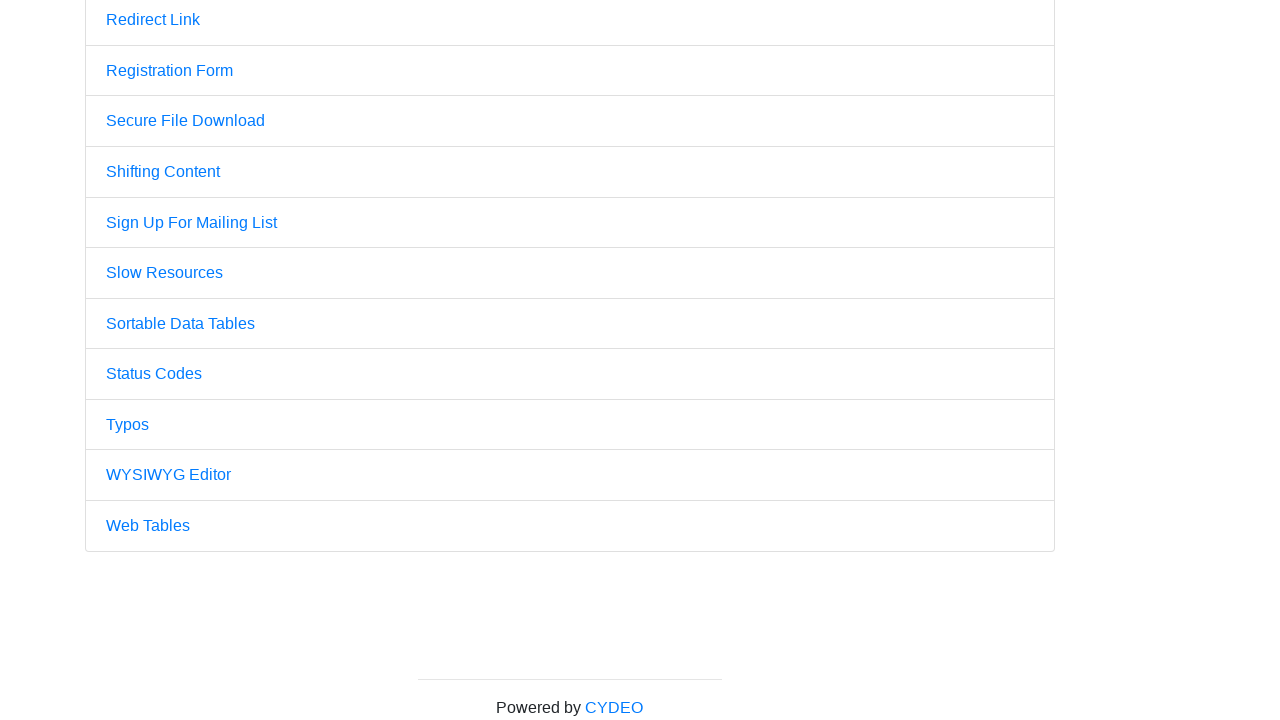

Pressed Page Up key to scroll up
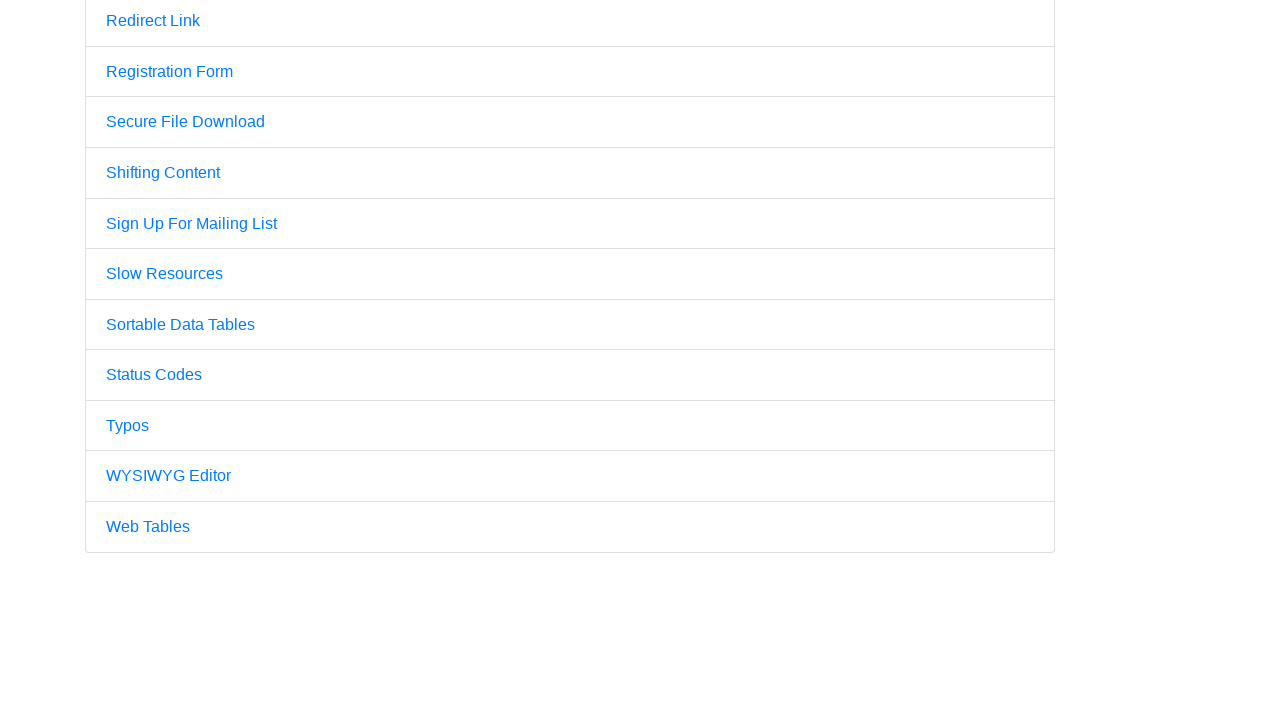

Pressed Page Up key again to scroll up further
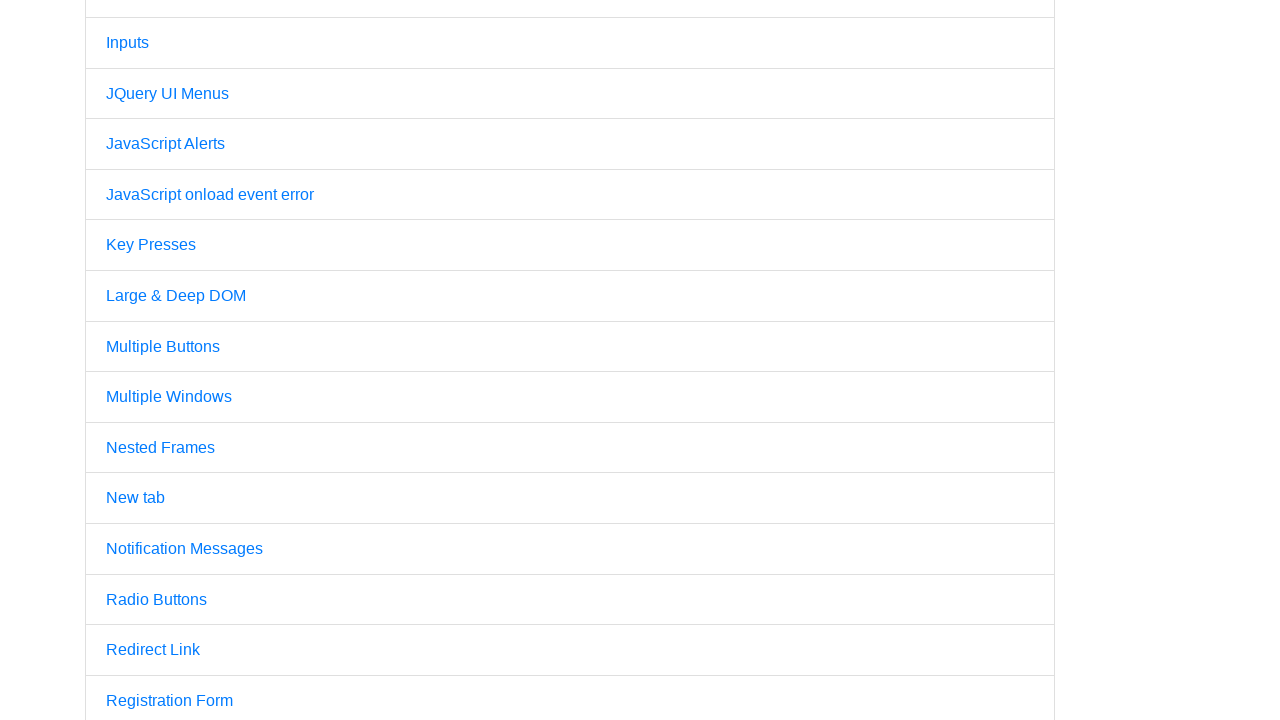

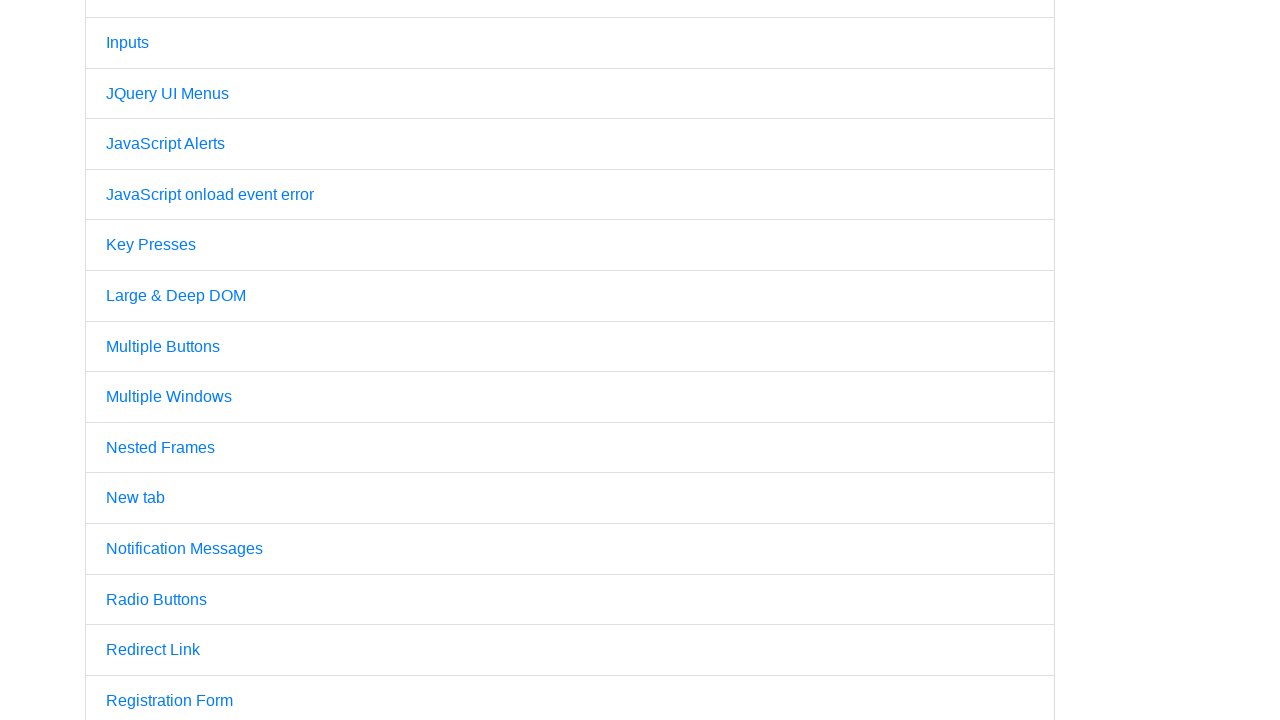